Tests clicking on a menu button and verifying the resulting page header

Starting URL: http://www.99-bottles-of-beer.net/

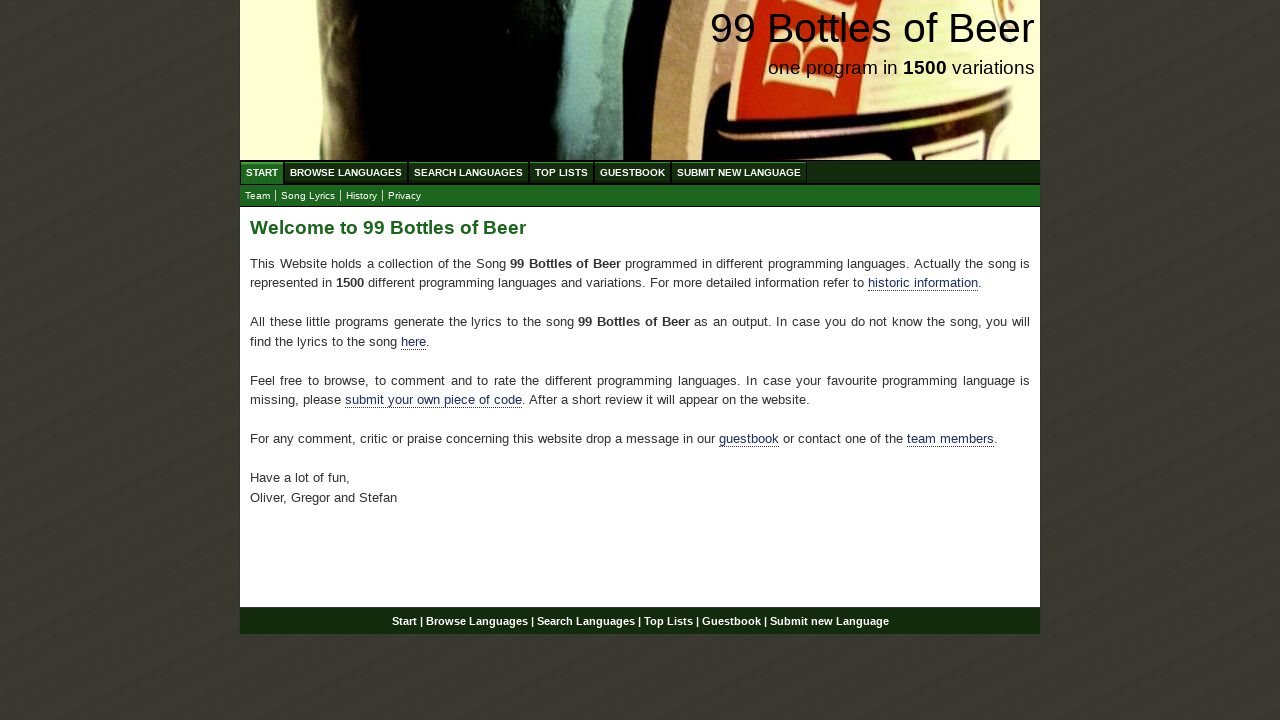

Clicked menu button to navigate to submit language page at (739, 172) on #menu > li:nth-child(6) > a
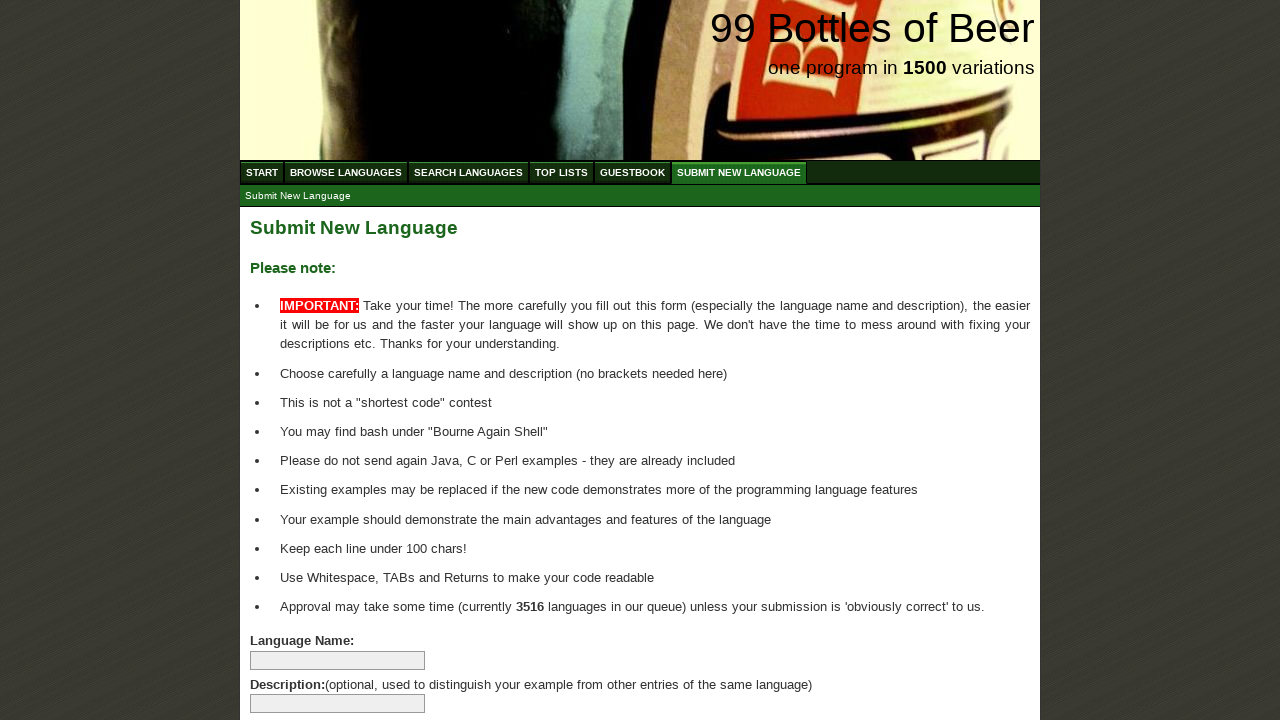

Located page header element
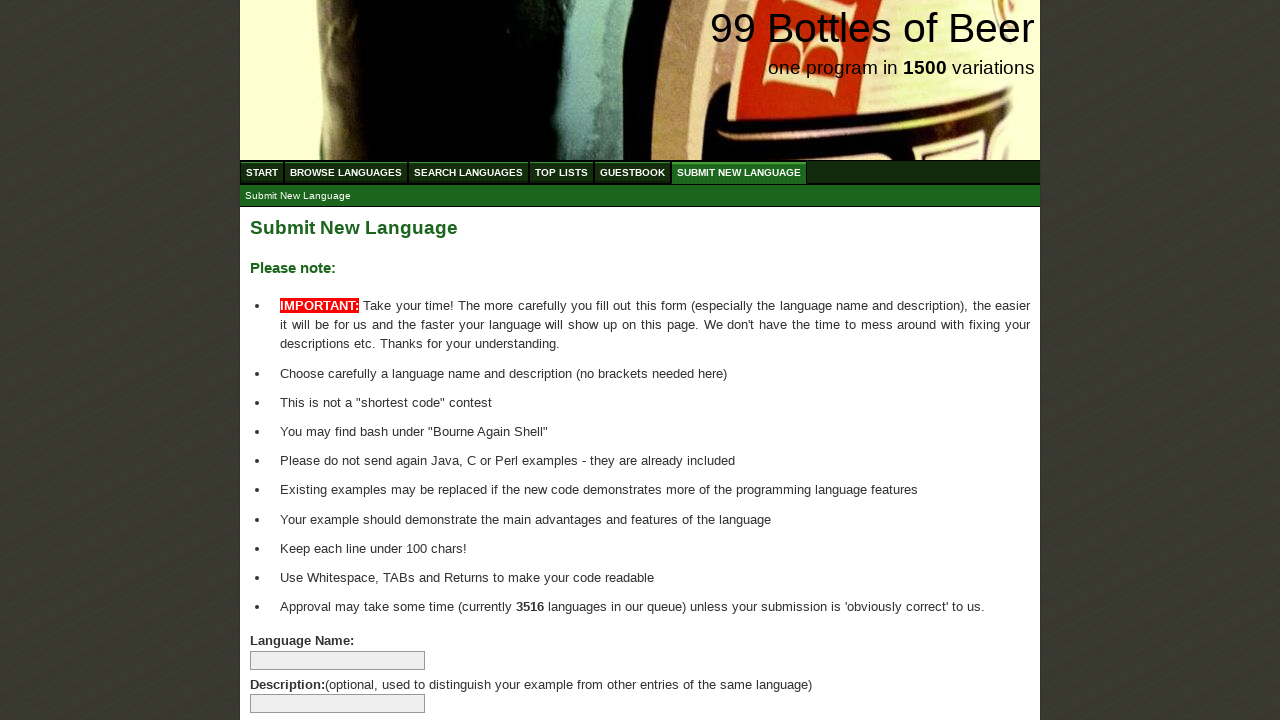

Verified page header text is 'Submit New Language'
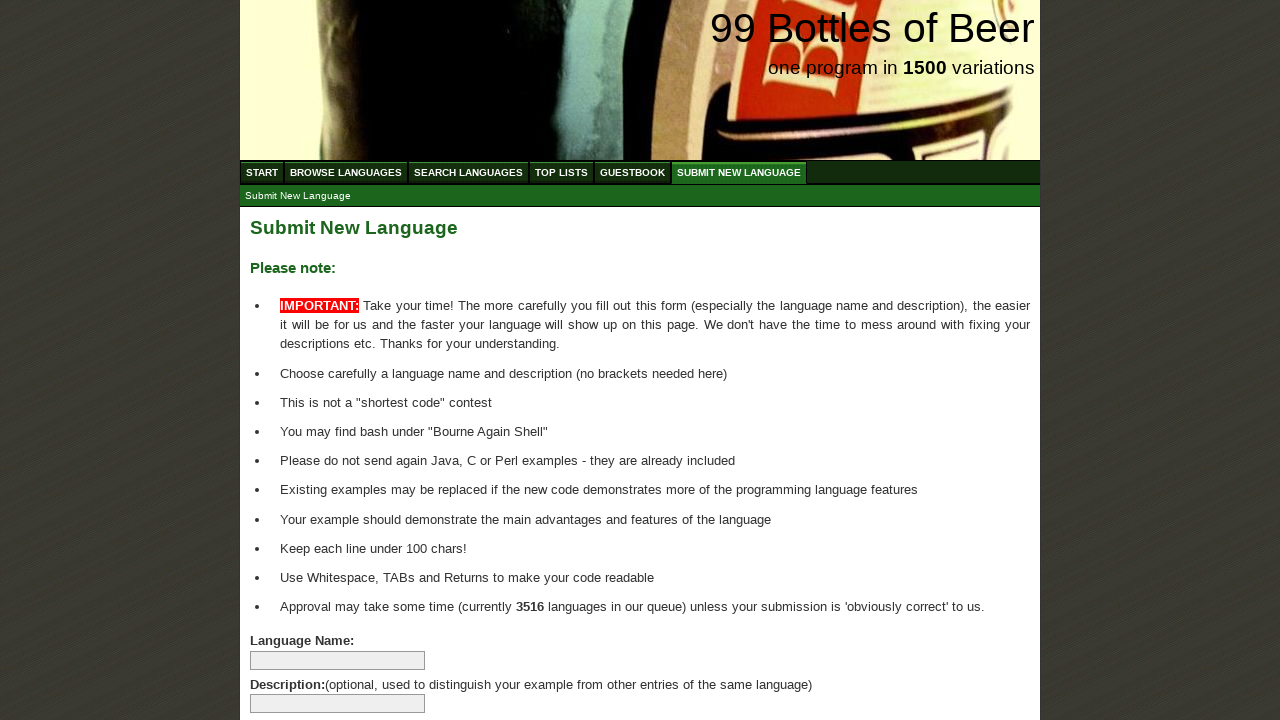

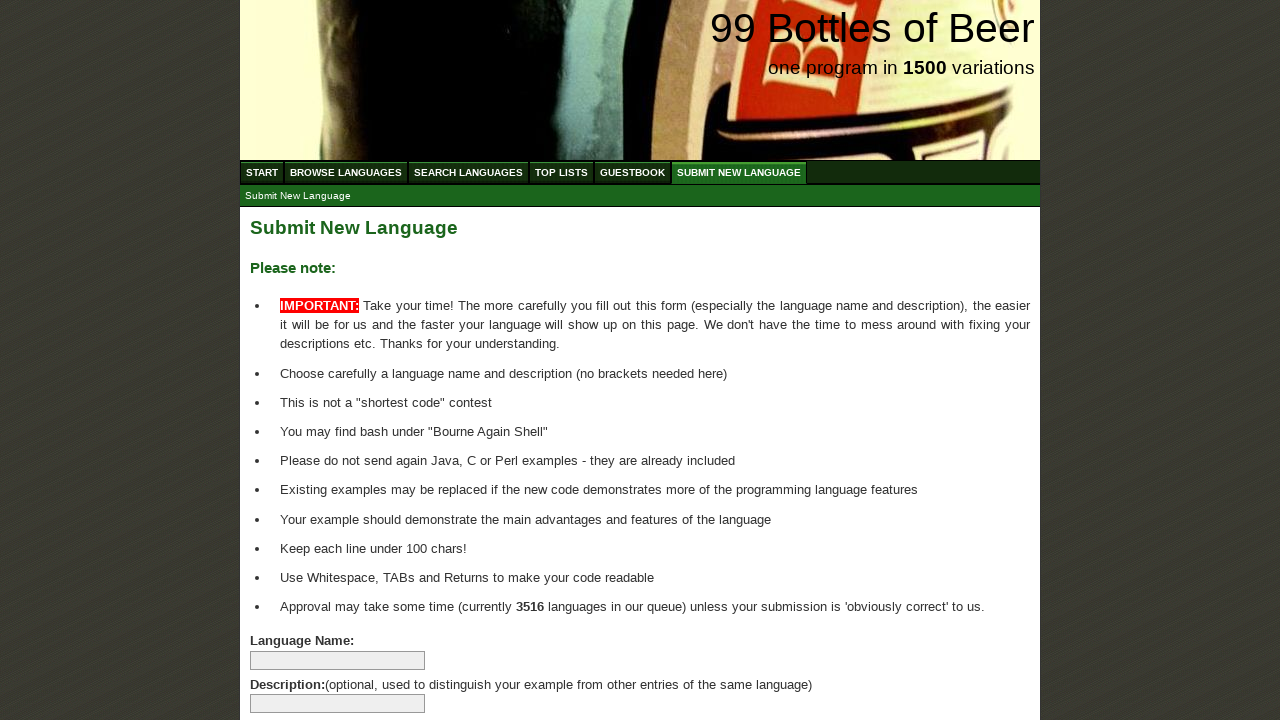